Tests the text box email input on DemoQA by navigating to Elements, filling in an email field, and submitting the form.

Starting URL: https://demoqa.com/

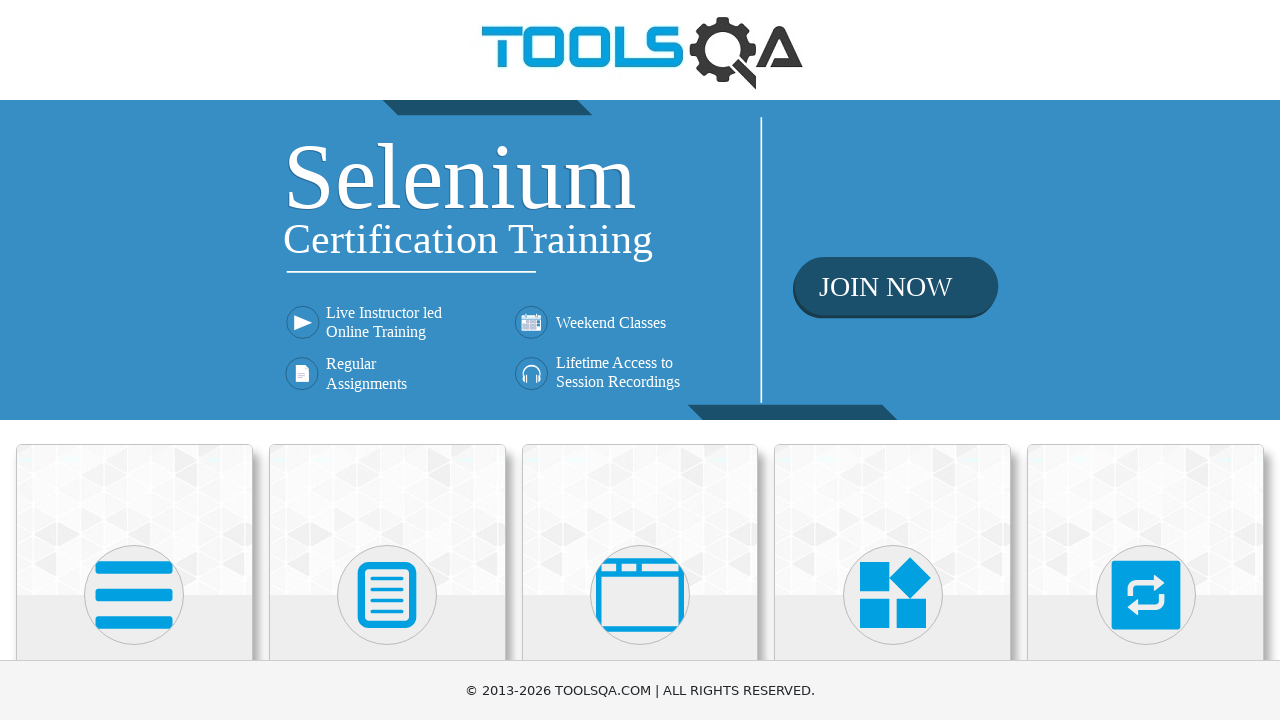

Navigated to DemoQA homepage
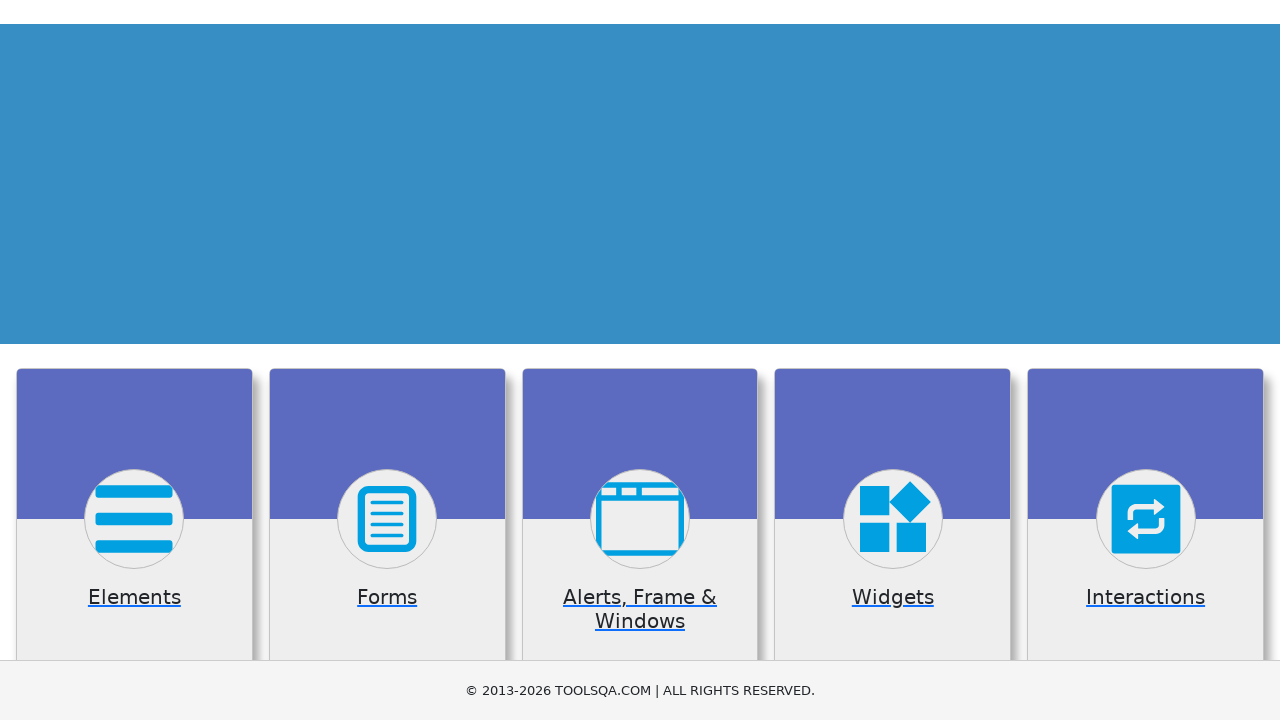

Clicked on Elements card at (134, 520) on .card.mt-4.top-card
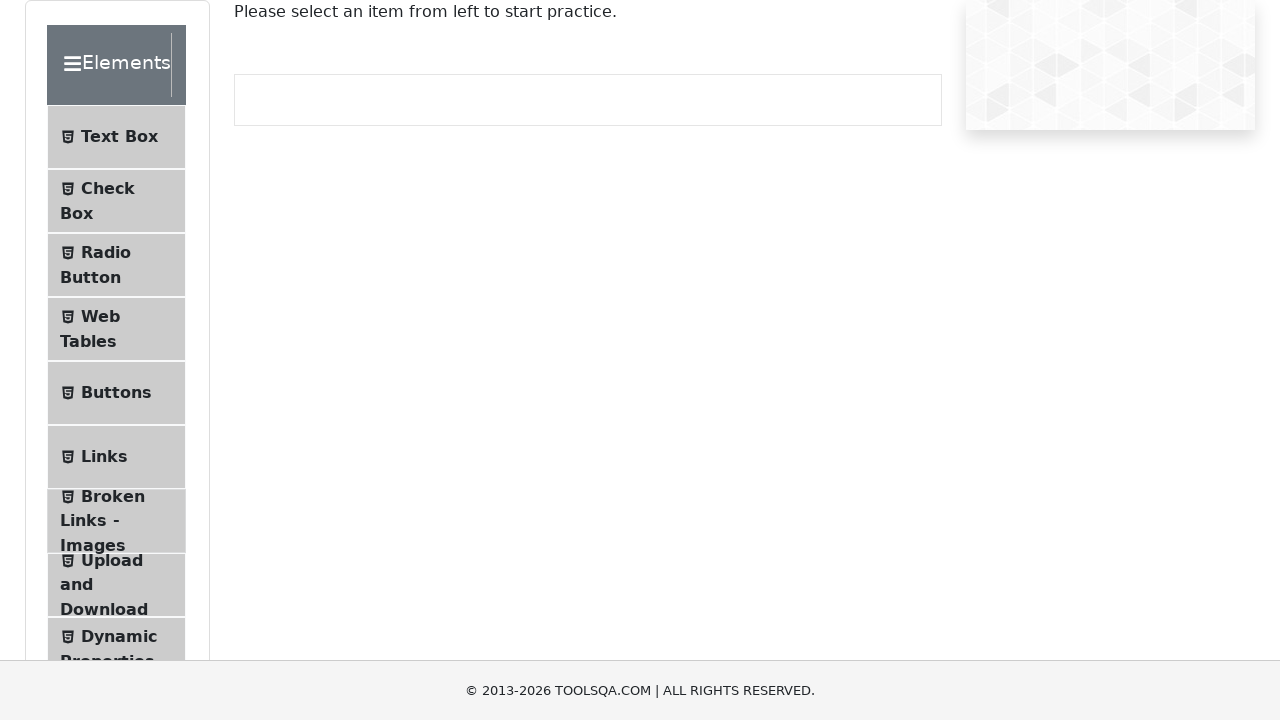

Clicked on Text Box menu item at (119, 137) on text=Text Box
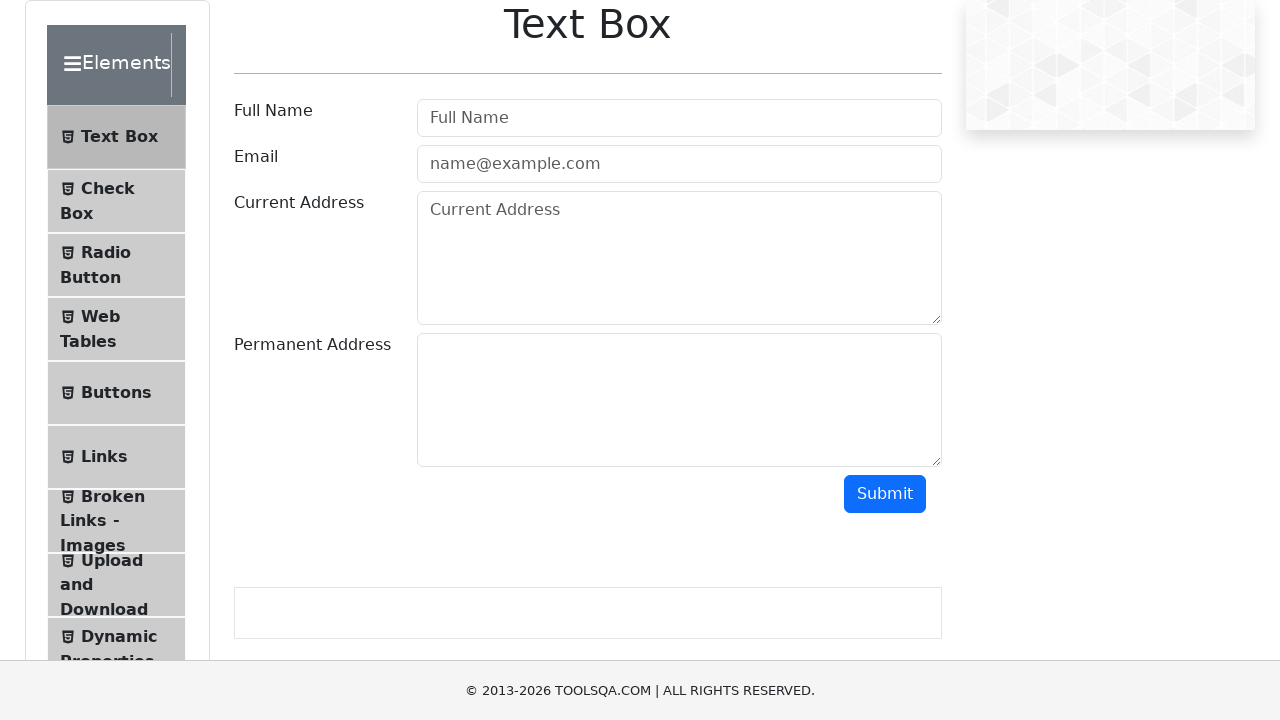

Filled email field with 'test@gmail.com' on #userEmail
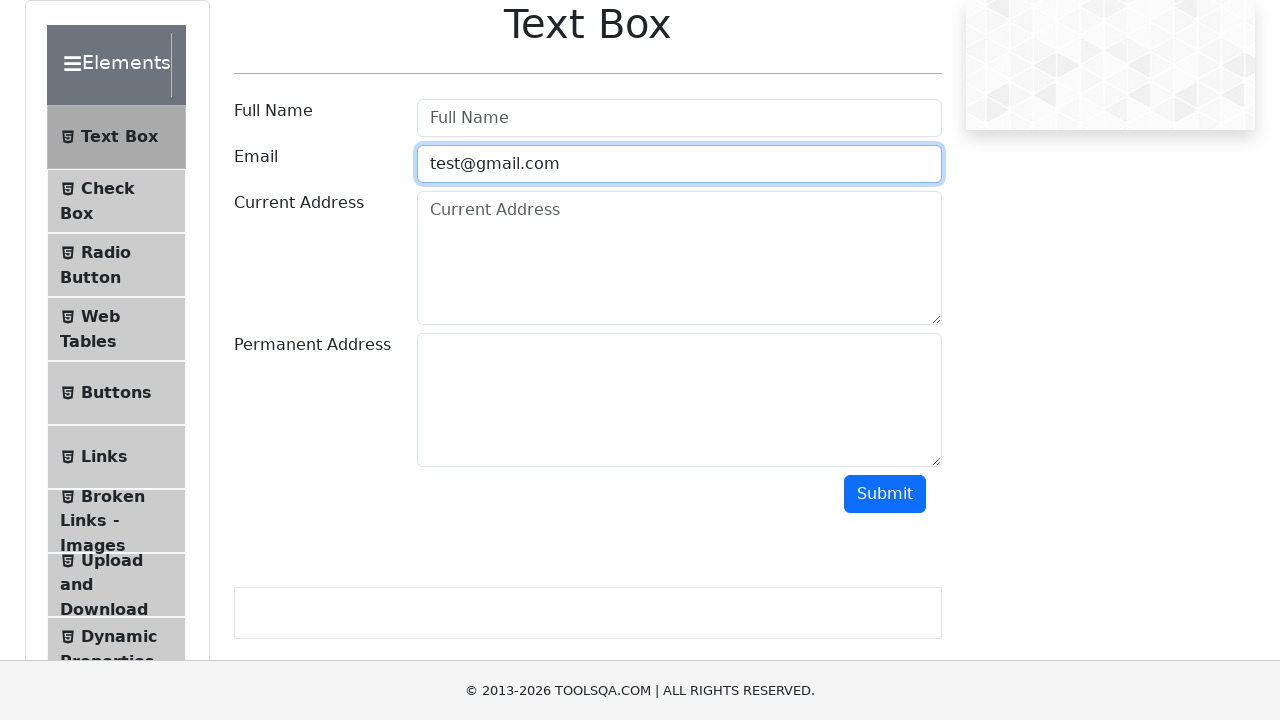

Clicked submit button at (885, 494) on #submit
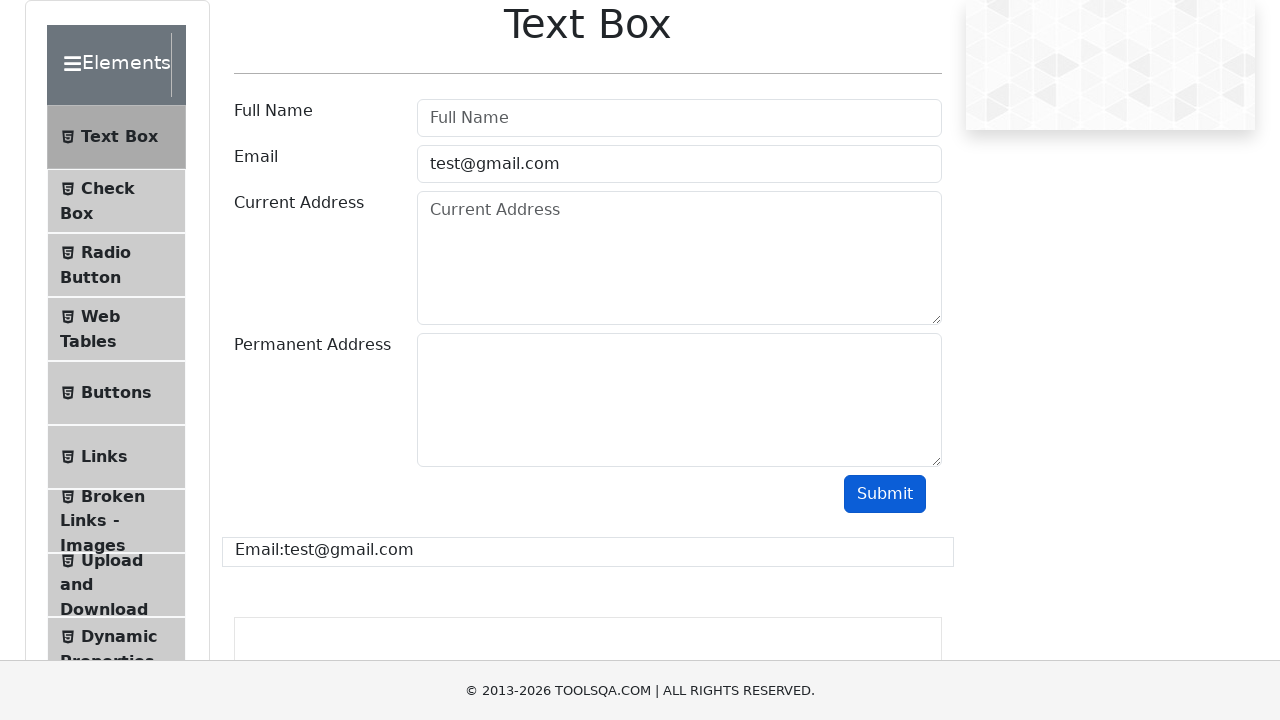

Email result field appeared confirming form submission
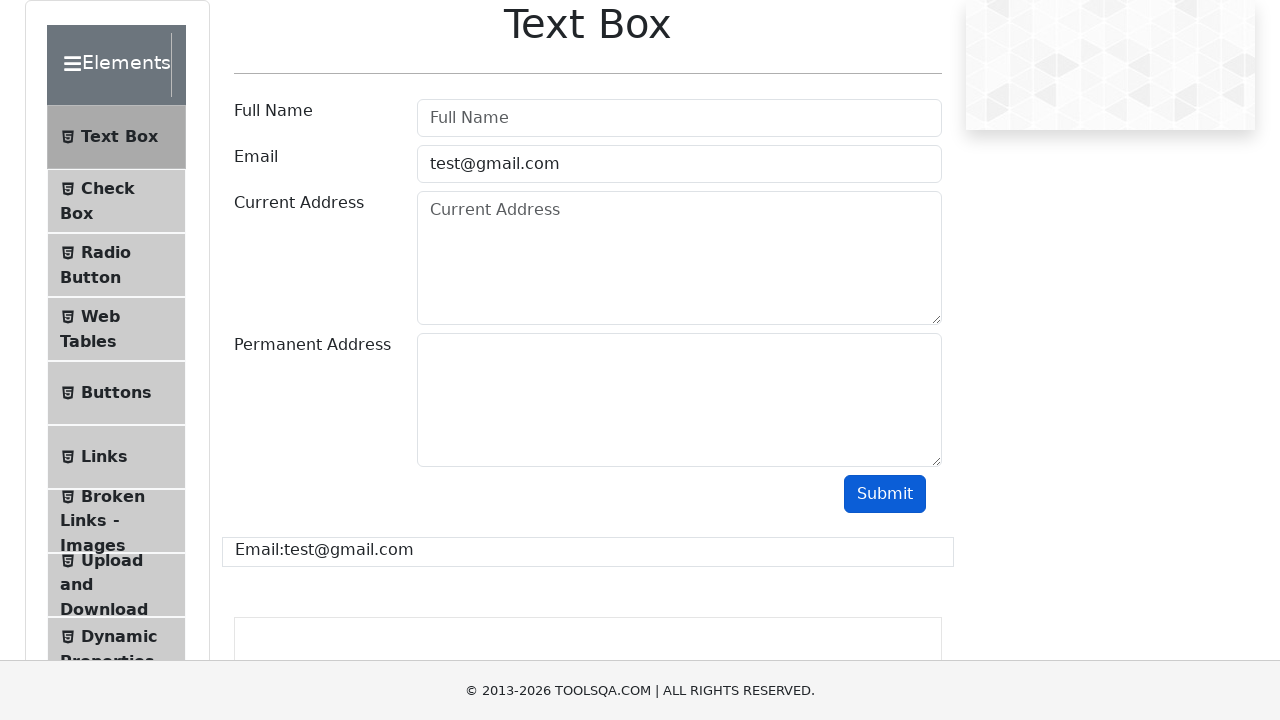

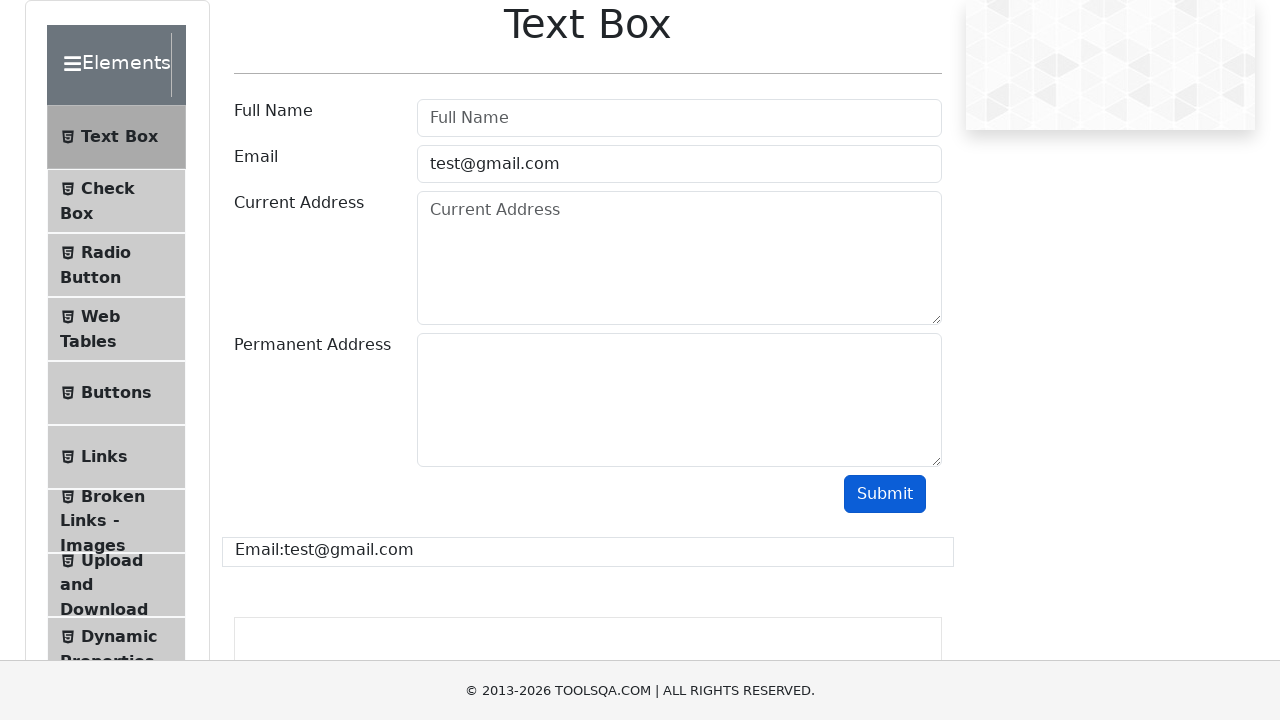